Navigates to the WebDriverIO API documentation page for the saveScreenshot method

Starting URL: https://webdriver.io/docs/api/browser/saveScreenshot.html

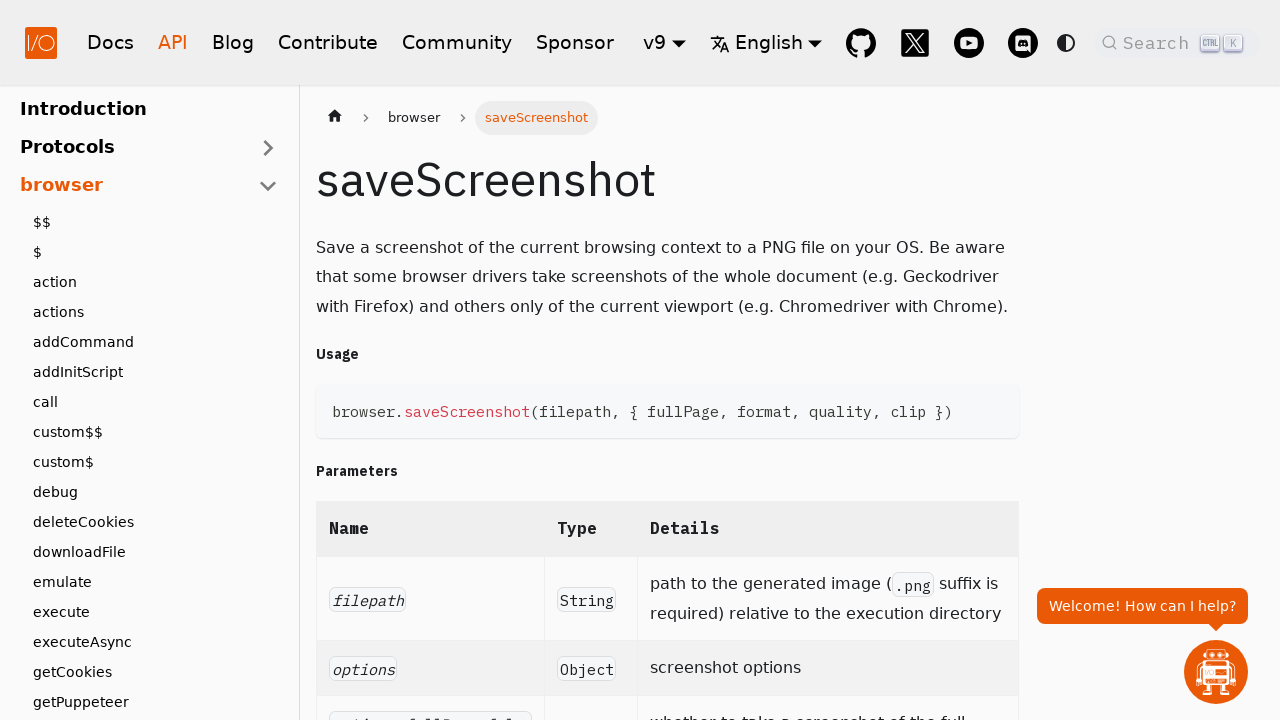

WebDriverIO API documentation page for saveScreenshot method loaded (domcontentloaded)
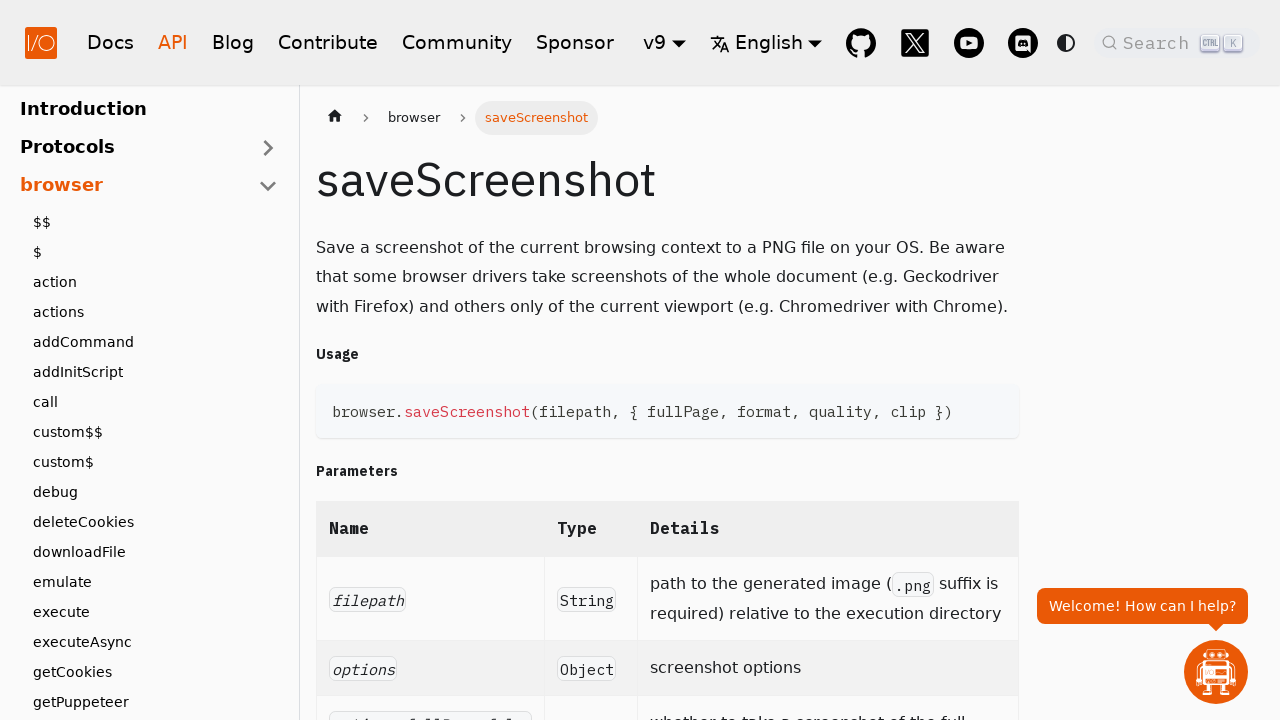

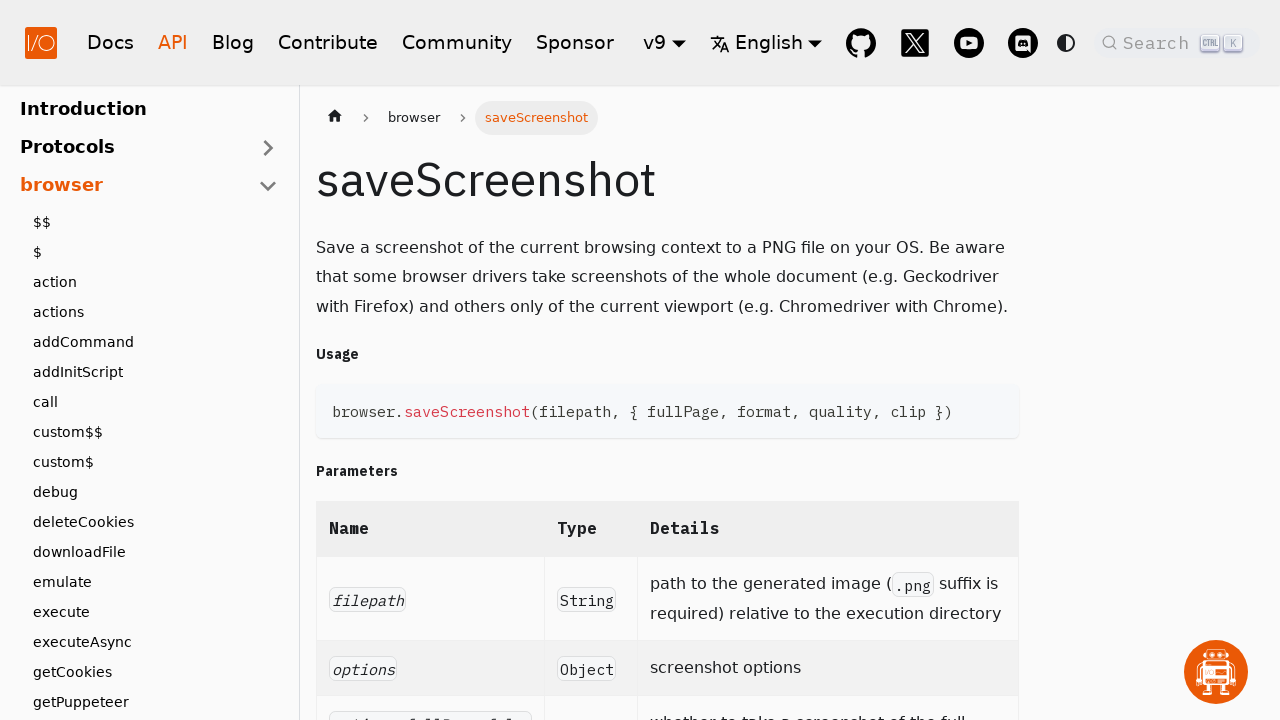